Simple test that navigates to Rediff.com homepage and verifies the page loads successfully by waiting for content.

Starting URL: http://rediff.com

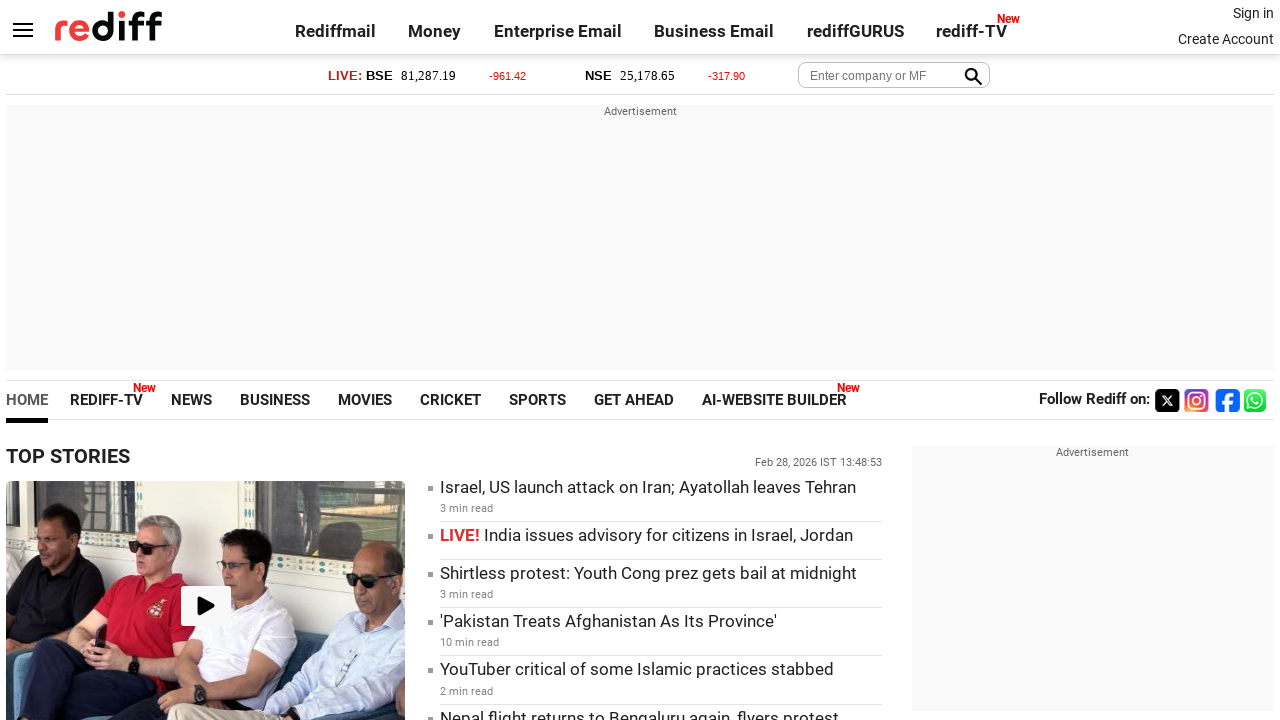

Navigated to Rediff.com homepage
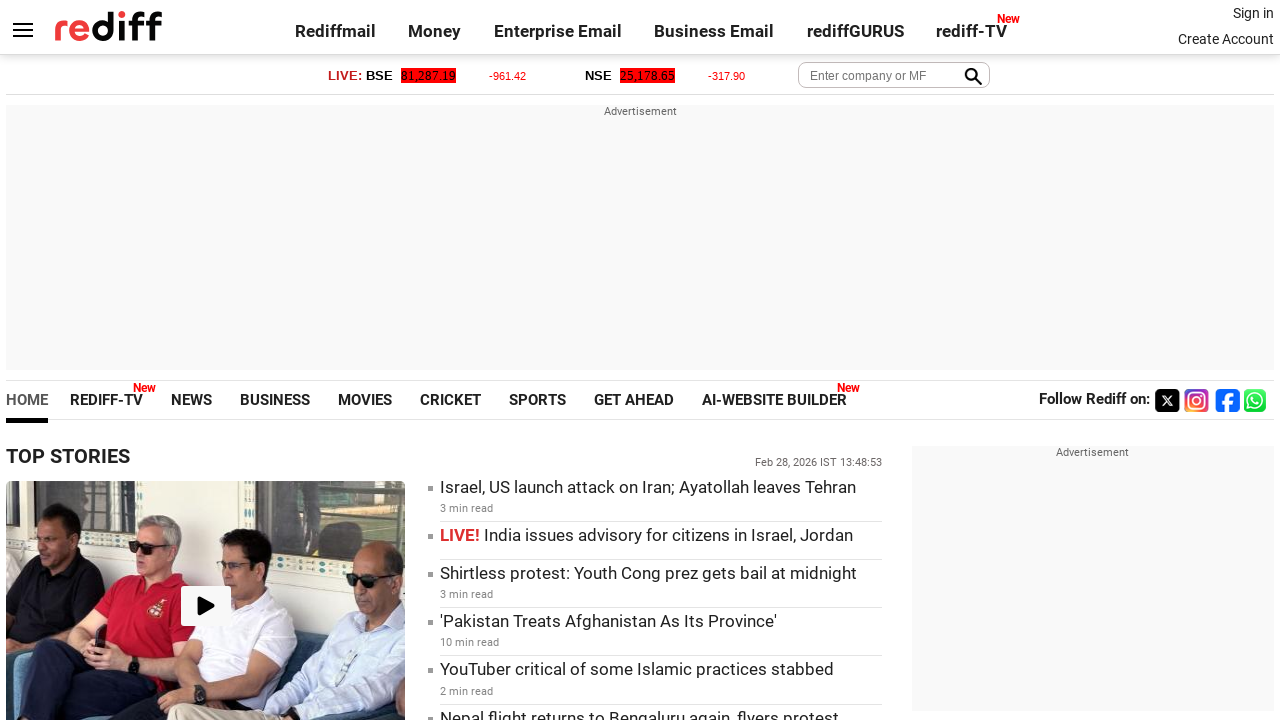

Page DOM content fully loaded
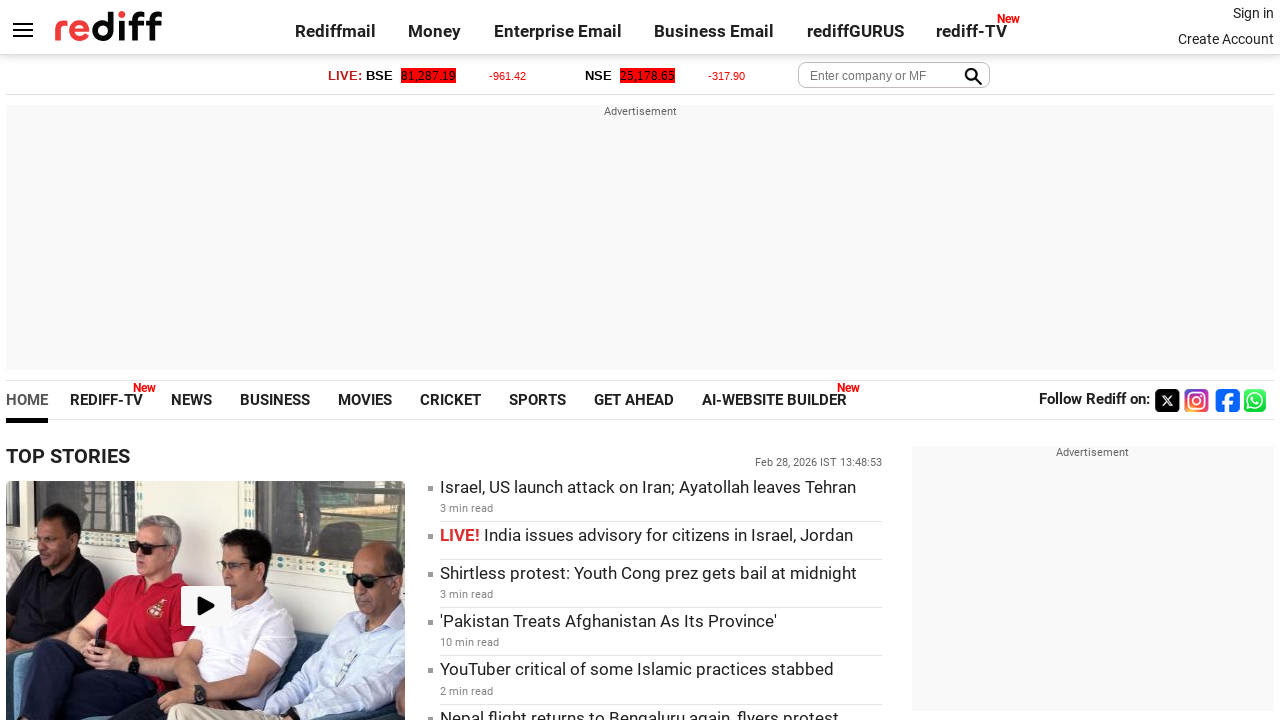

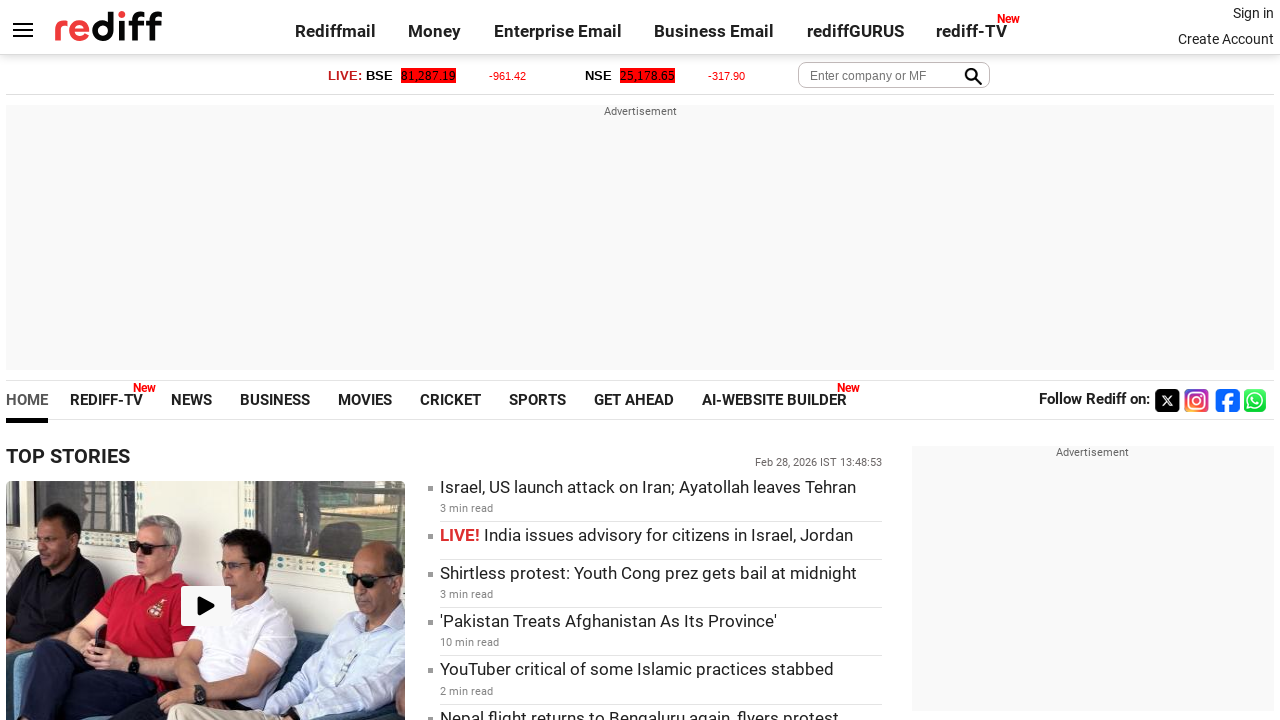